Tests clicking a button with dynamic class attributes three times and handling alerts that appear after each click

Starting URL: http://uitestingplayground.com/classattr

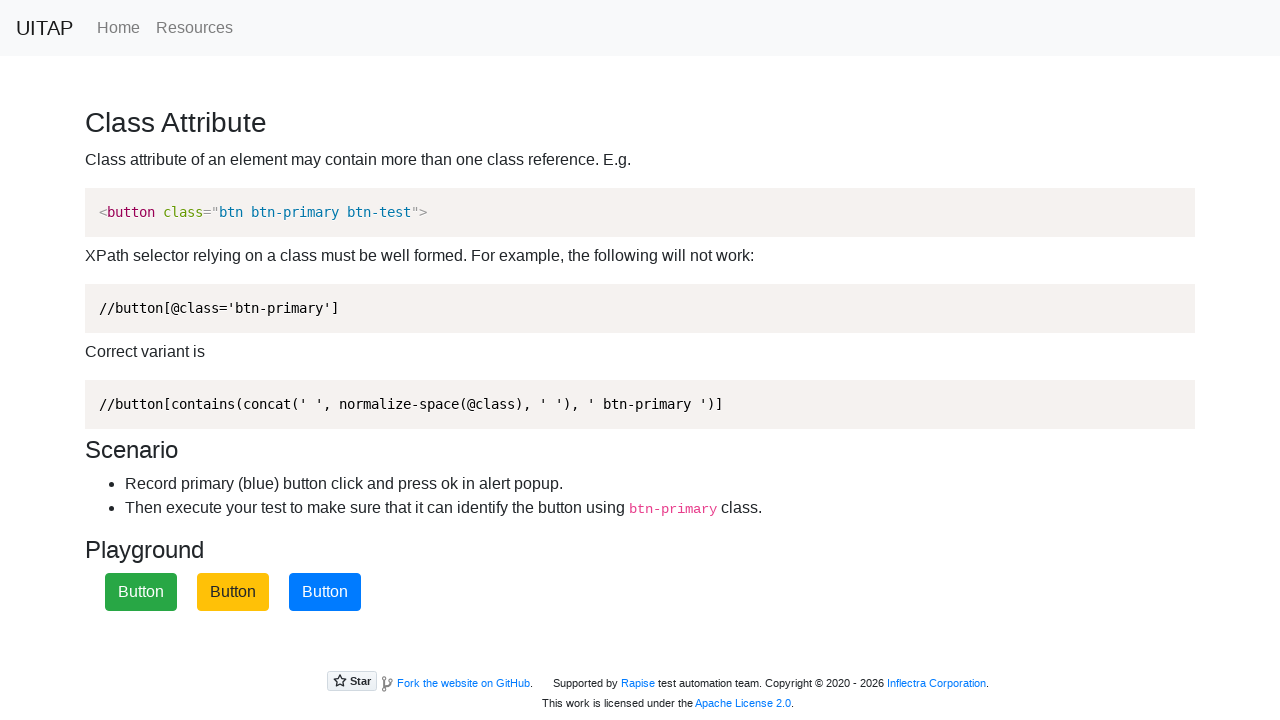

Clicked blue button (attempt 1 of 3) at (325, 592) on xpath=//button[contains(concat(' ', normalize-space(@class), ' '), ' btn-primary
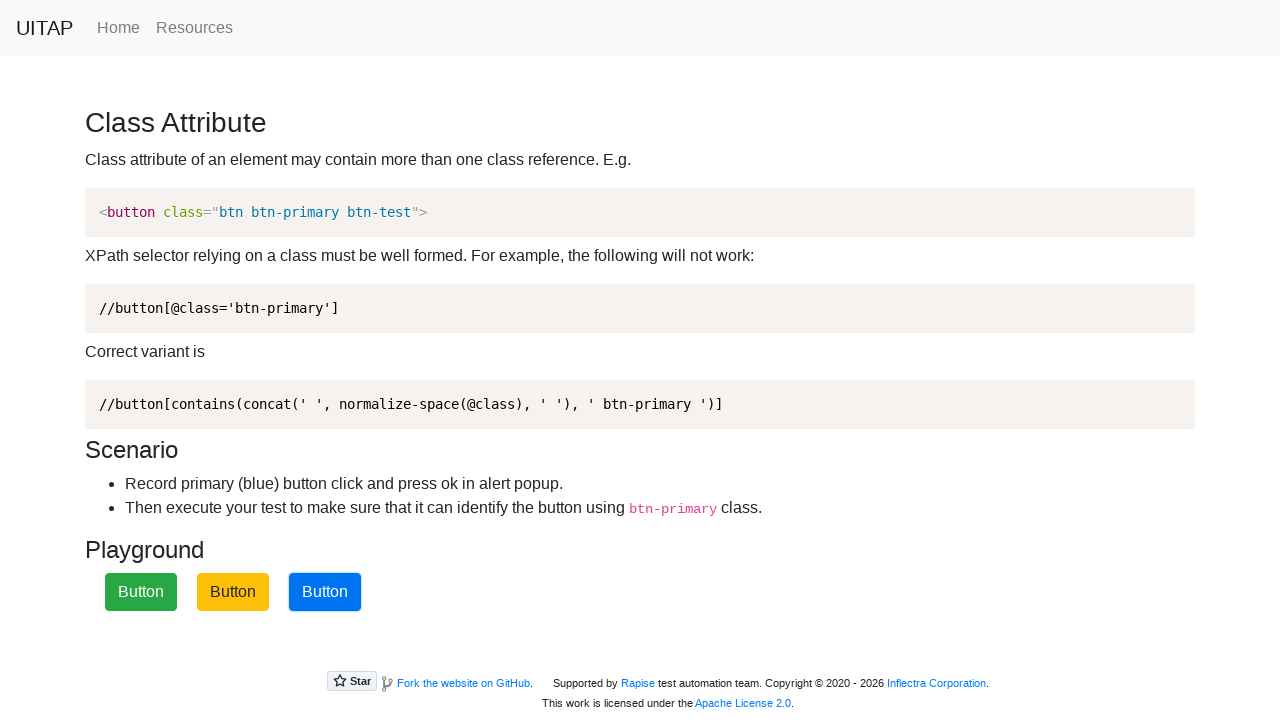

Accepted alert dialog after button click 1
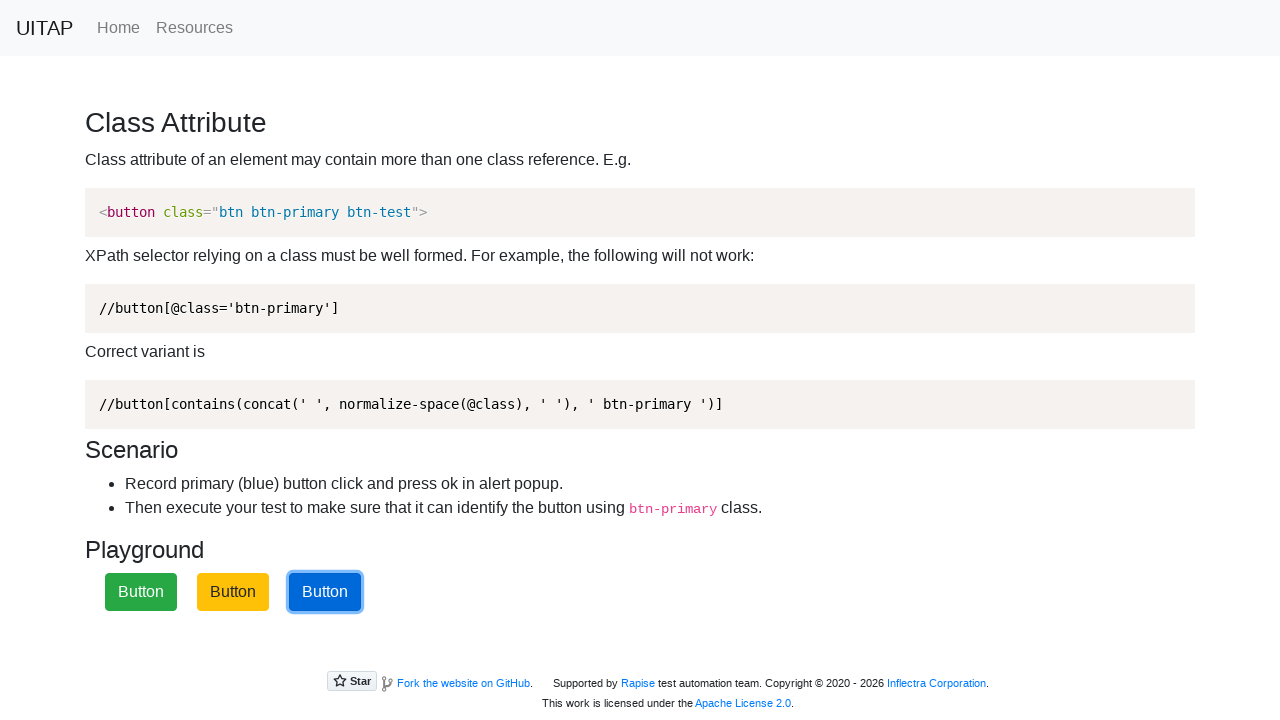

Clicked blue button (attempt 2 of 3) at (325, 592) on xpath=//button[contains(concat(' ', normalize-space(@class), ' '), ' btn-primary
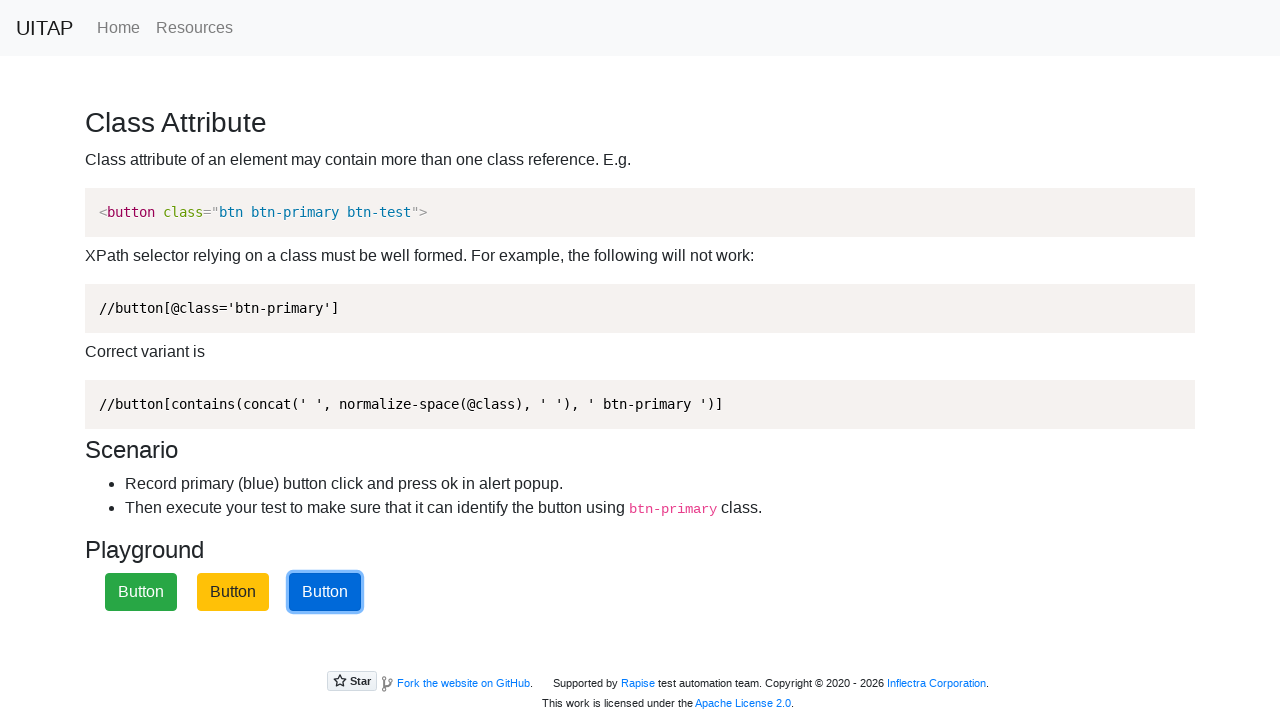

Accepted alert dialog after button click 2
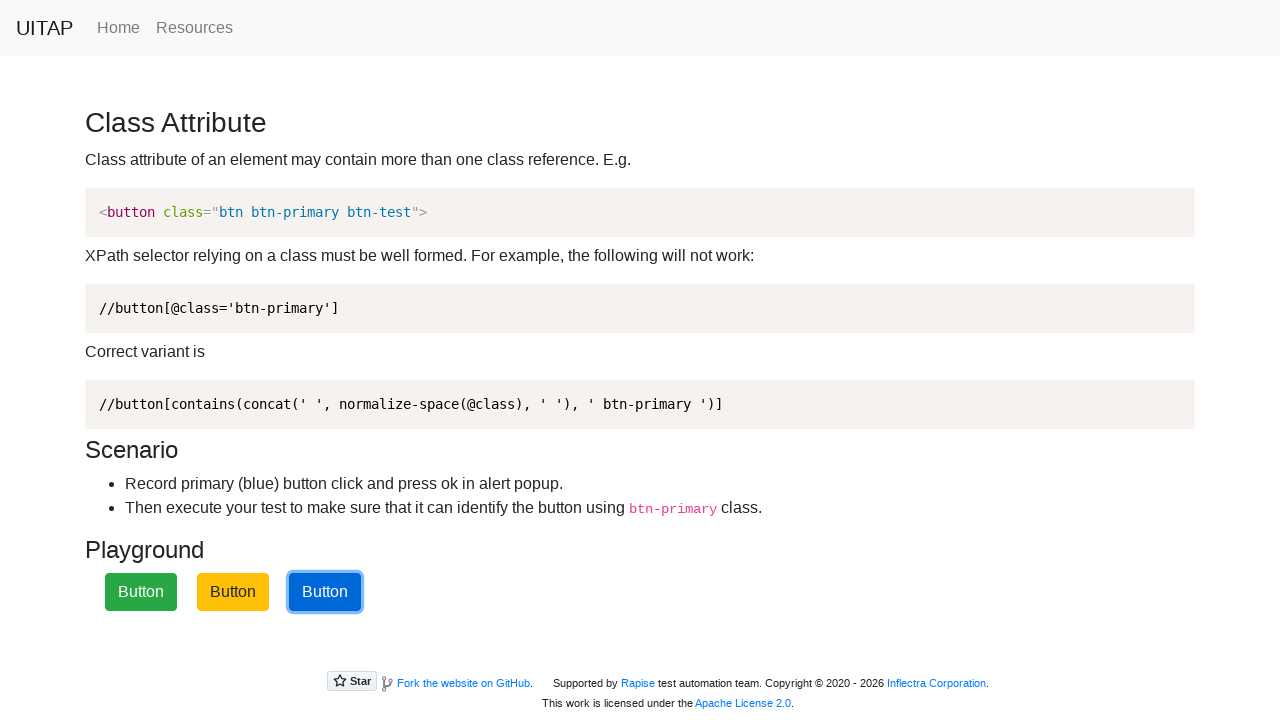

Clicked blue button (attempt 3 of 3) at (325, 592) on xpath=//button[contains(concat(' ', normalize-space(@class), ' '), ' btn-primary
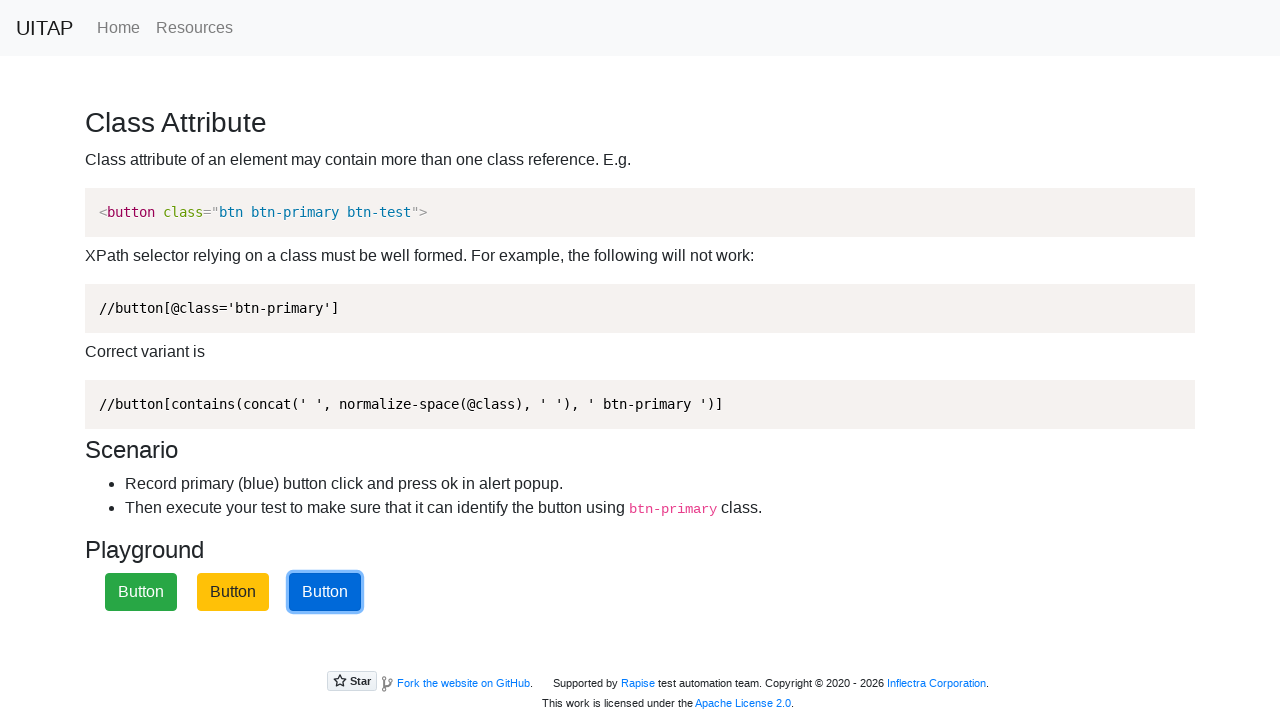

Accepted alert dialog after button click 3
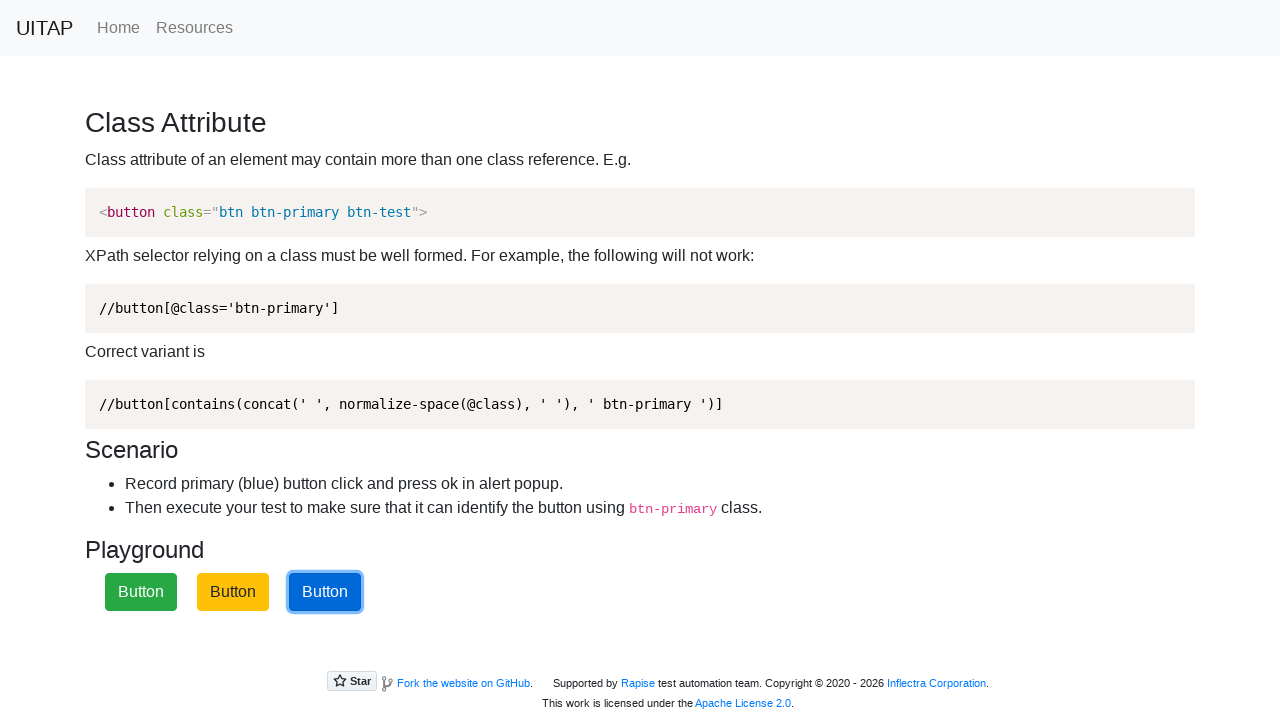

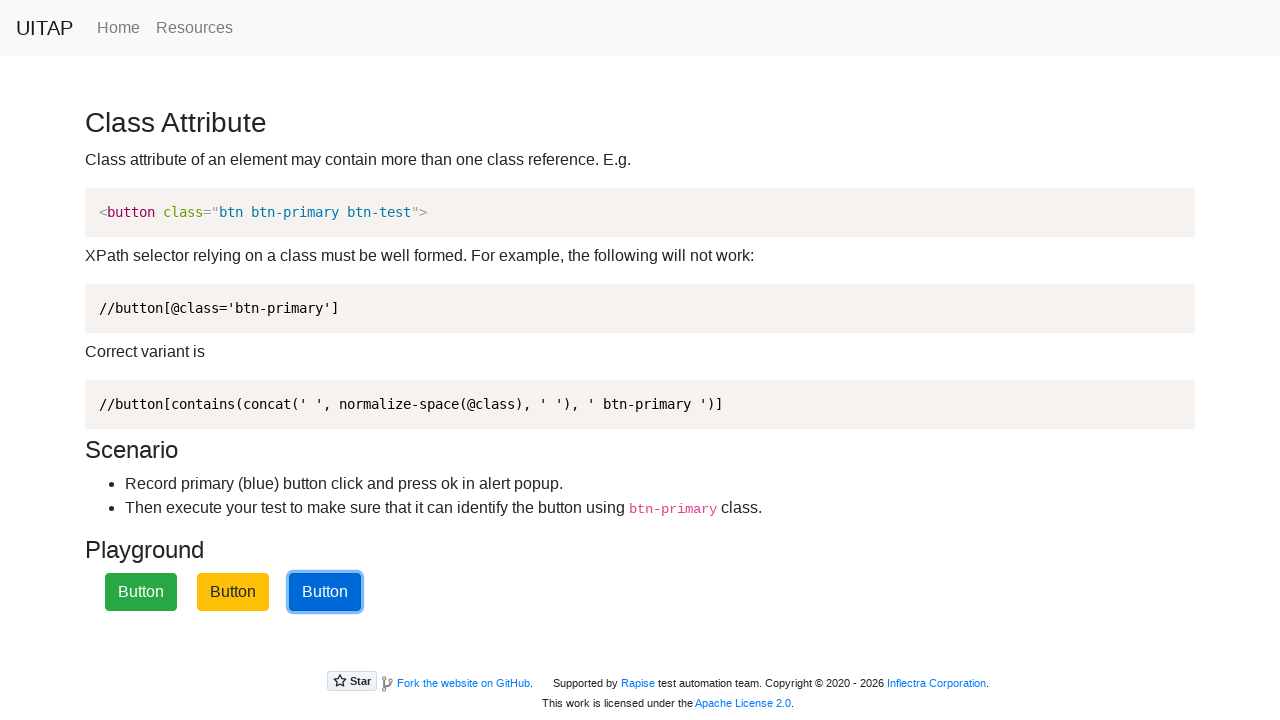